Tests bank manager functionality by logging in as manager, adding a new customer, and verifying the customer appears in the customer list

Starting URL: https://www.globalsqa.com/angularJs-protractor/BankingProject/#/login

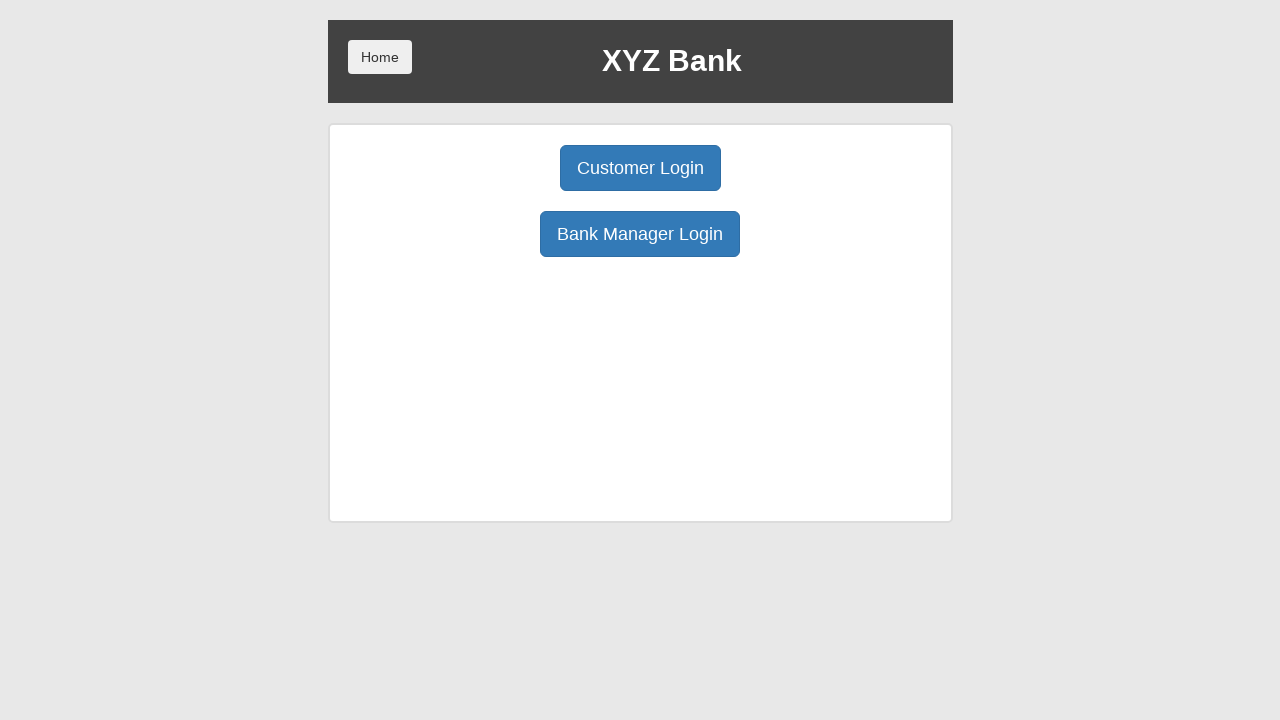

Clicked Bank Manager Login button at (640, 234) on body > div > div > div.ng-scope > div > div.borderM.box.padT20 > div:nth-child(3
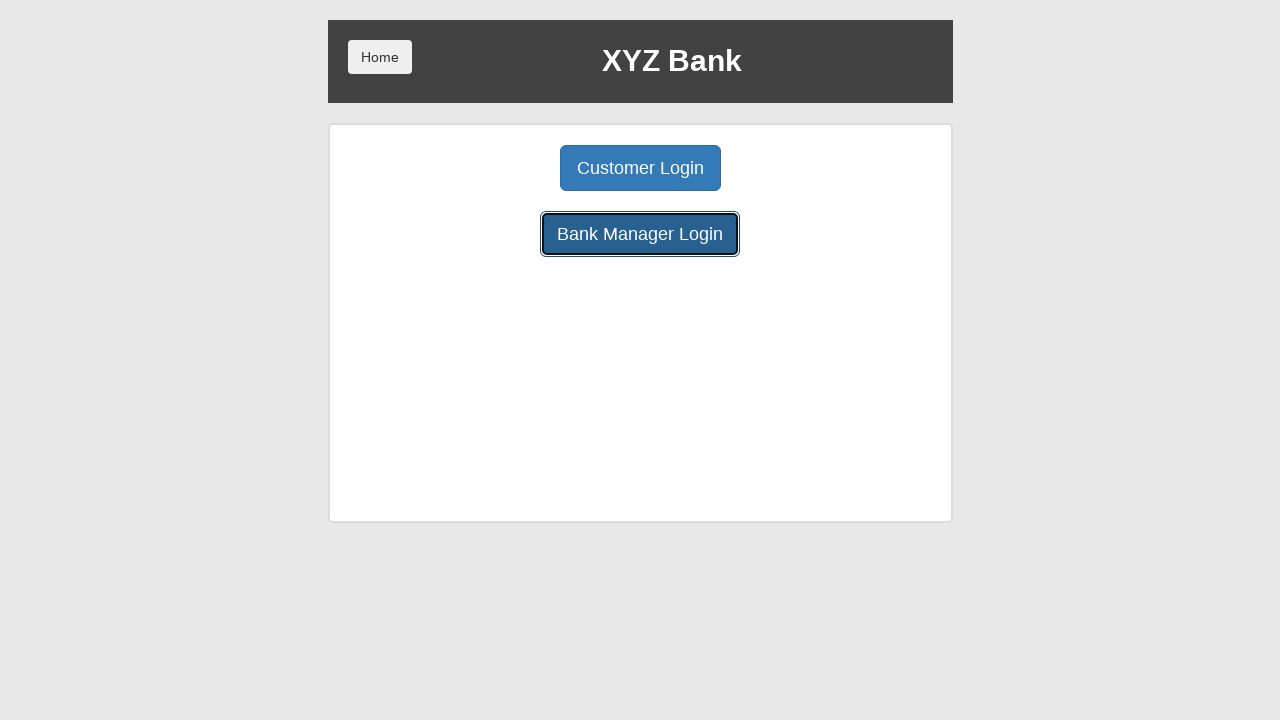

Waited for manager page to load
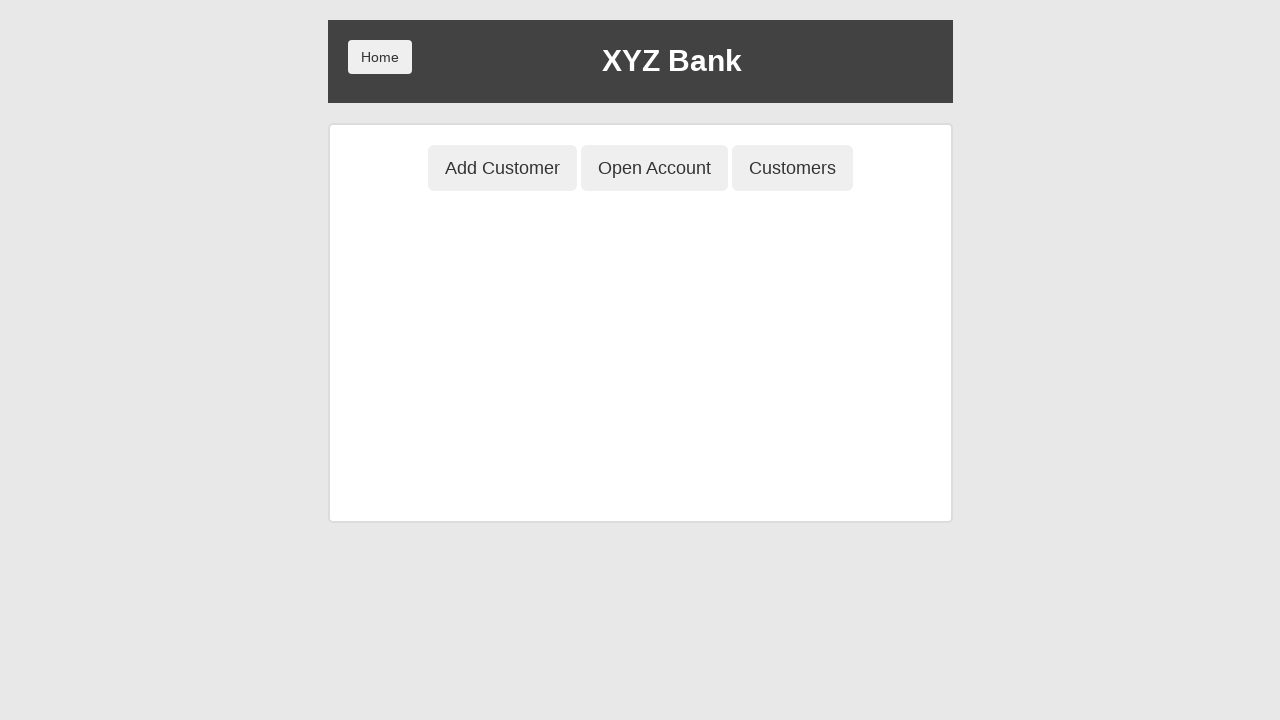

Clicked Add Customer button at (502, 168) on body > div > div > div.ng-scope > div > div.center > button:nth-child(1)
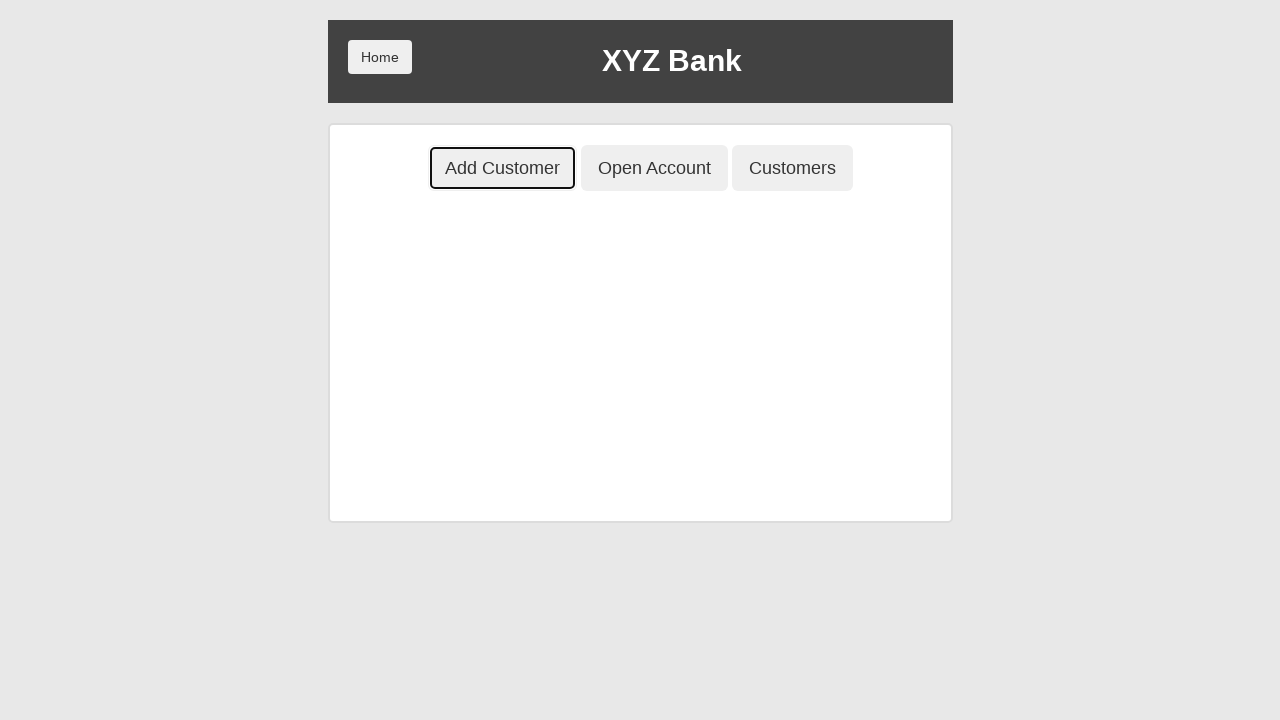

Waited for customer form to load
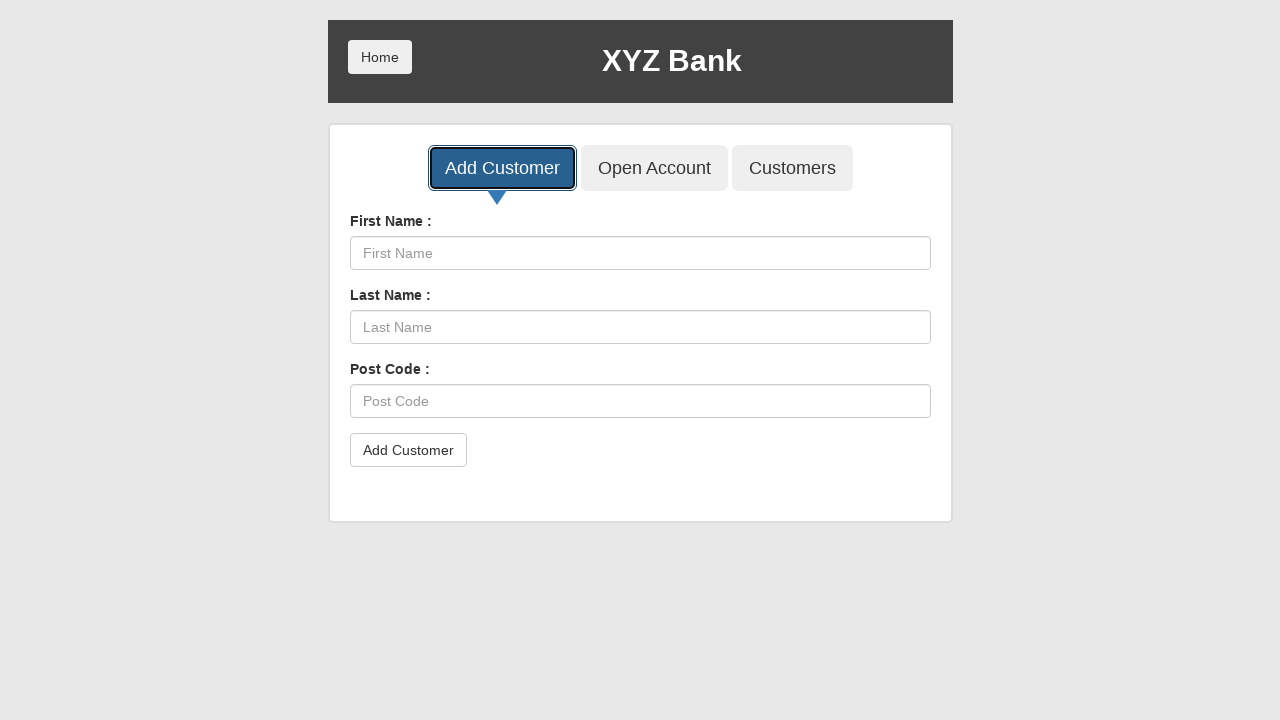

Filled in first name: Amadeo on body > div > div > div.ng-scope > div > div.ng-scope > div > div > form > div:nt
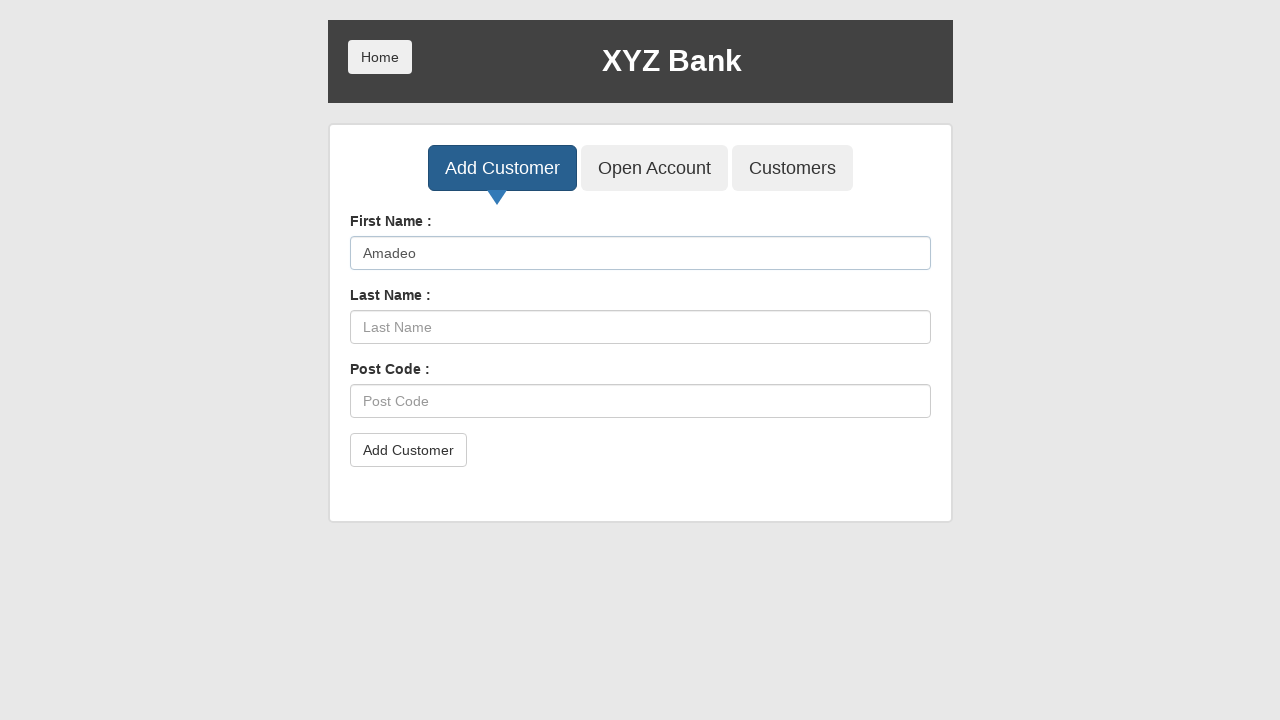

Waited briefly after entering first name
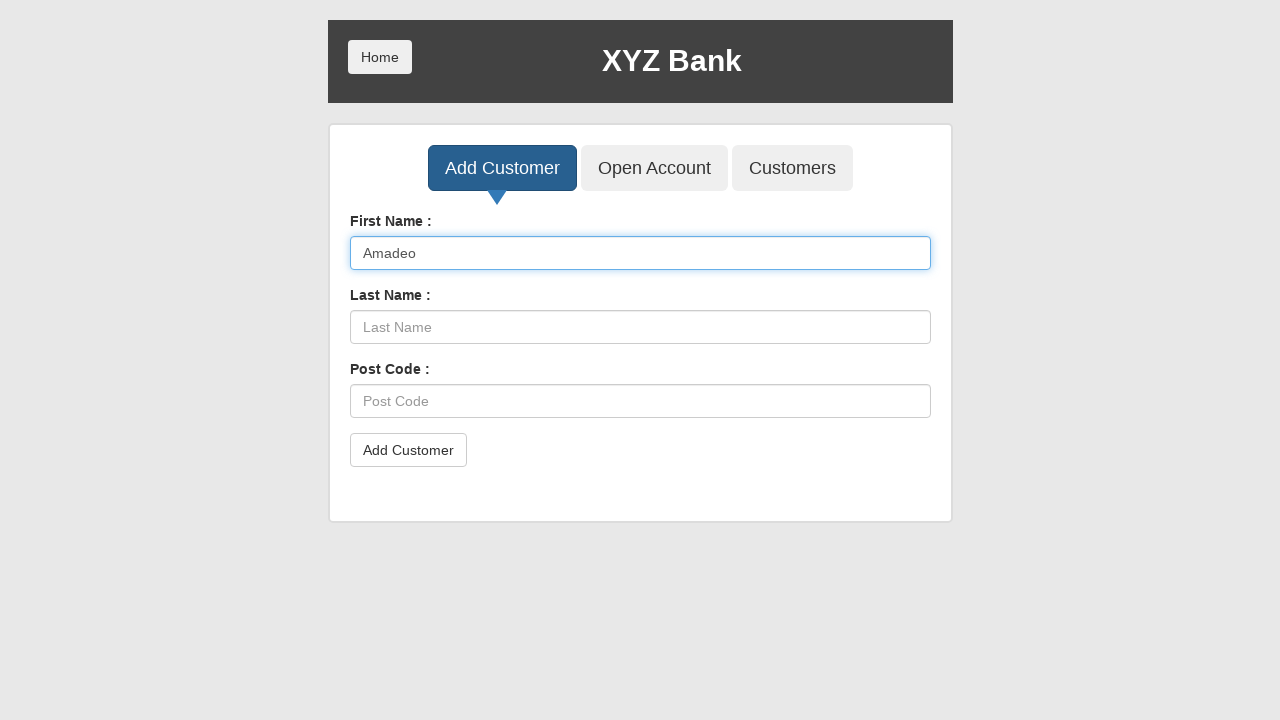

Filled in last name: Modigliani on body > div > div > div.ng-scope > div > div.ng-scope > div > div > form > div:nt
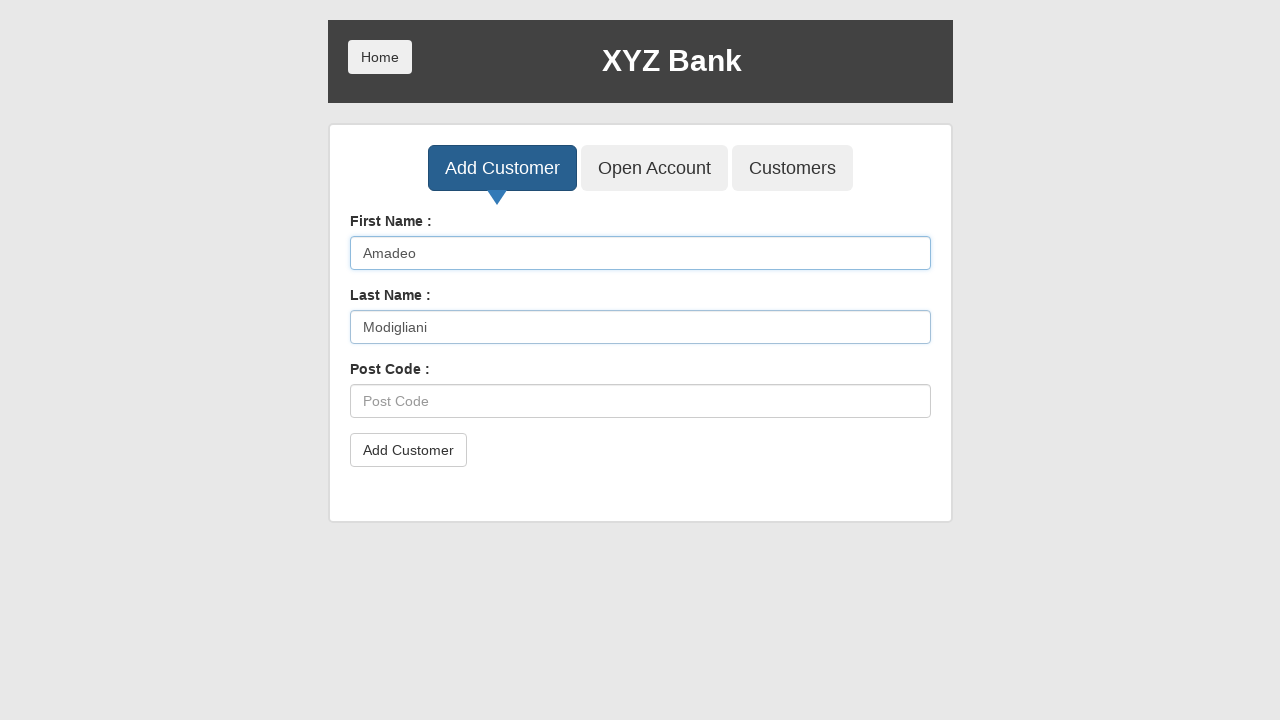

Waited briefly after entering last name
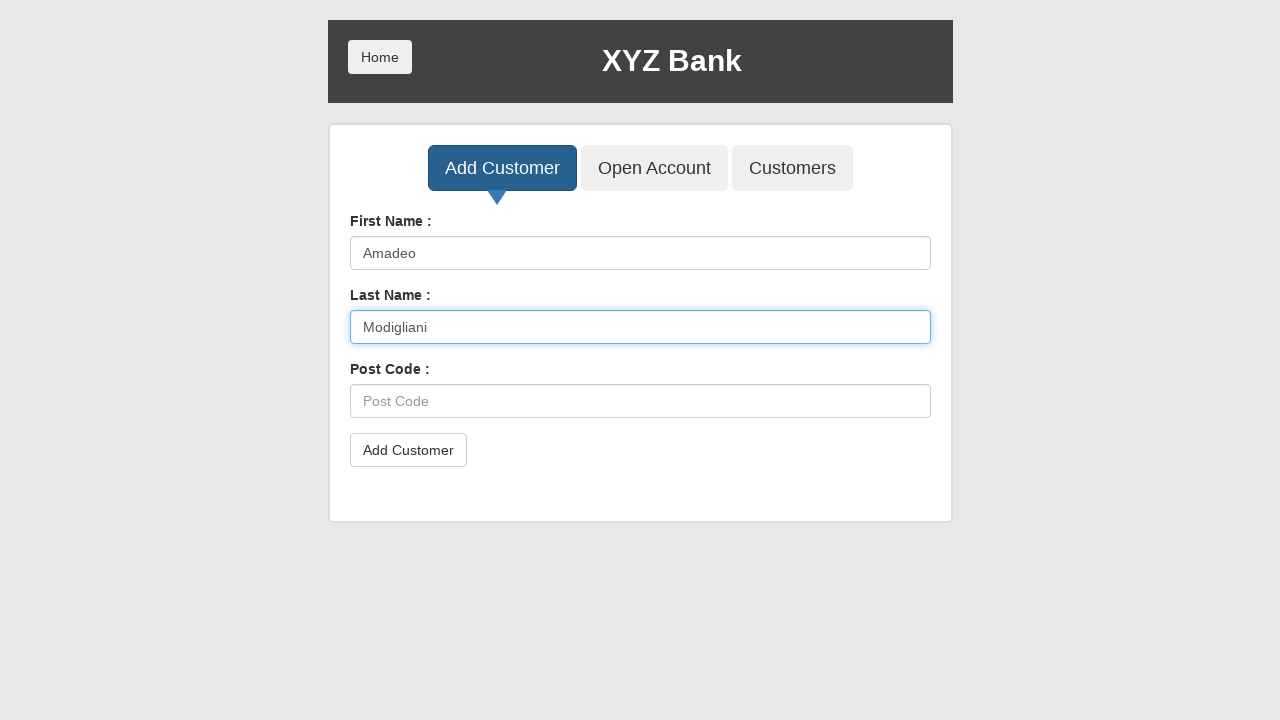

Filled in post code: 42810 on body > div > div > div.ng-scope > div > div.ng-scope > div > div > form > div:nt
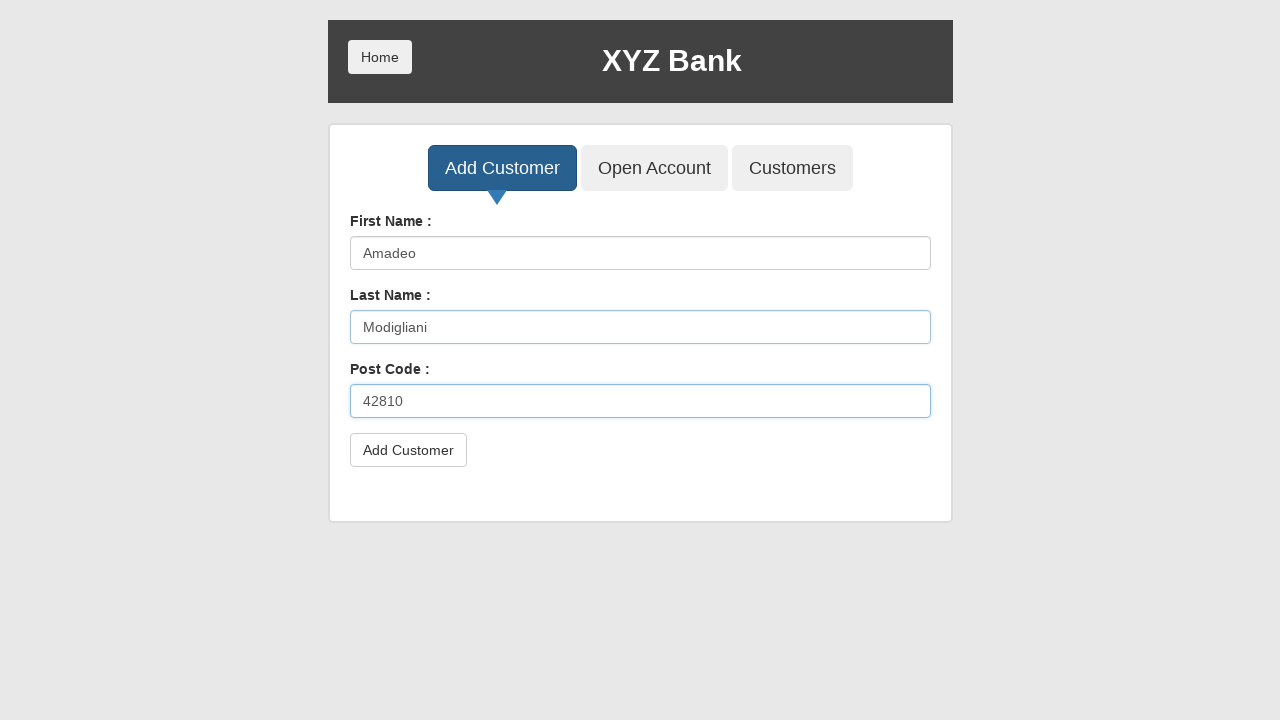

Waited before submitting customer form
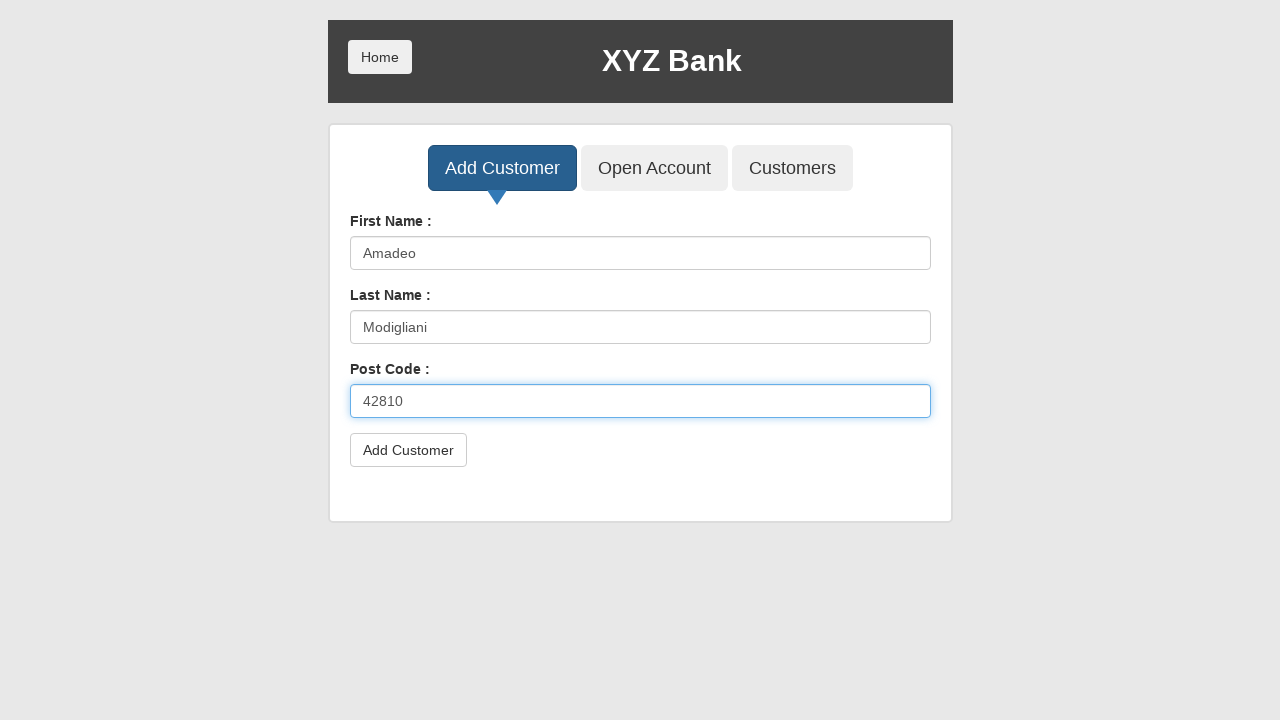

Submitted customer form at (408, 450) on body > div > div > div.ng-scope > div > div.ng-scope > div > div > form > button
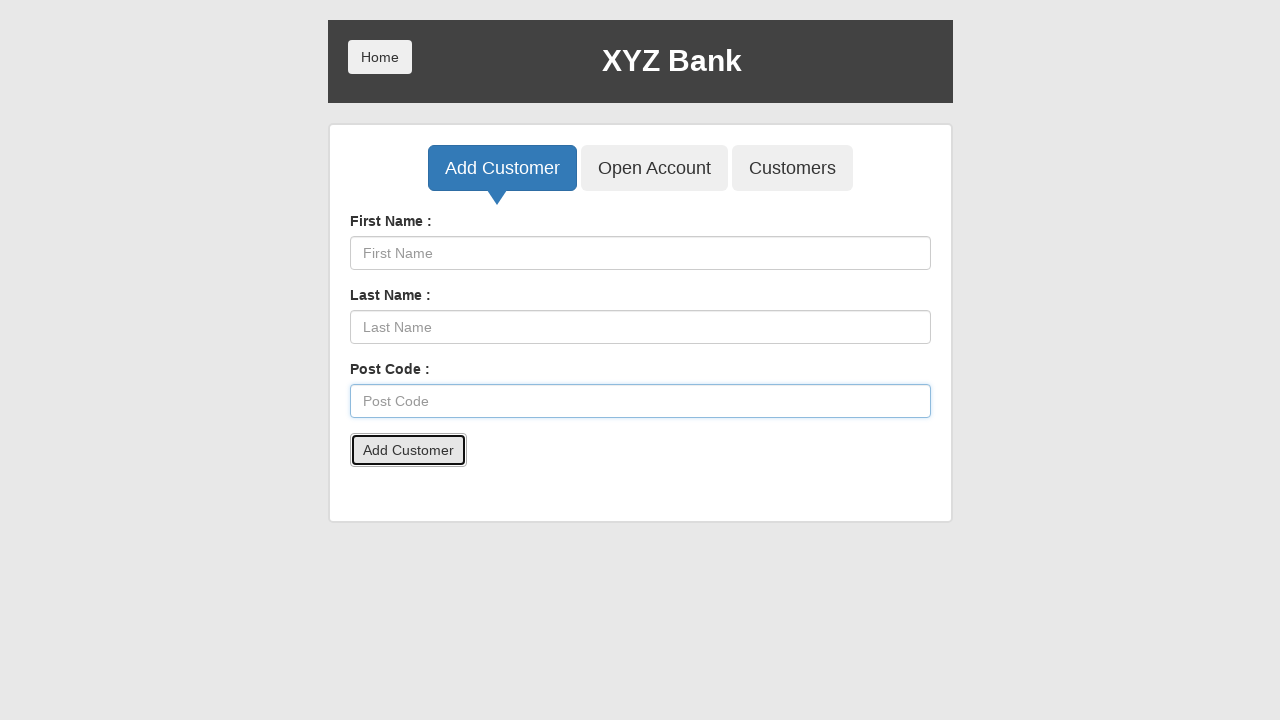

Waited for alert dialog to appear
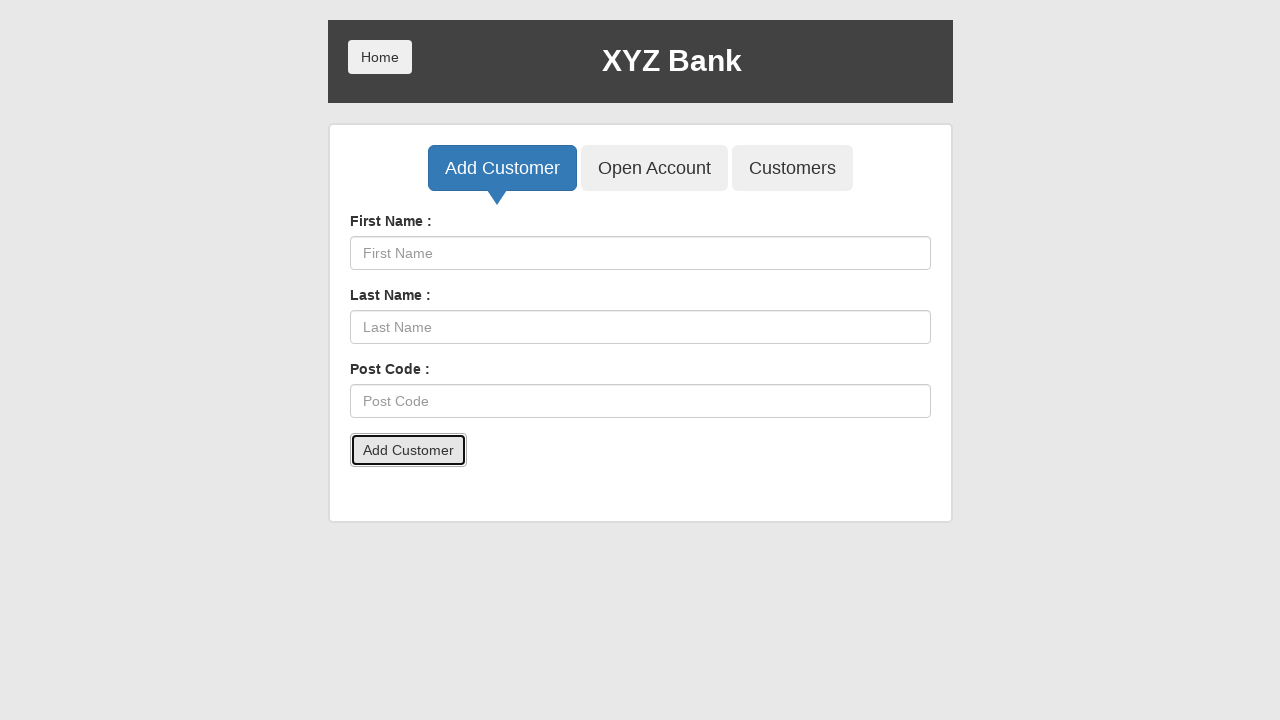

Accepted alert dialog confirming customer addition
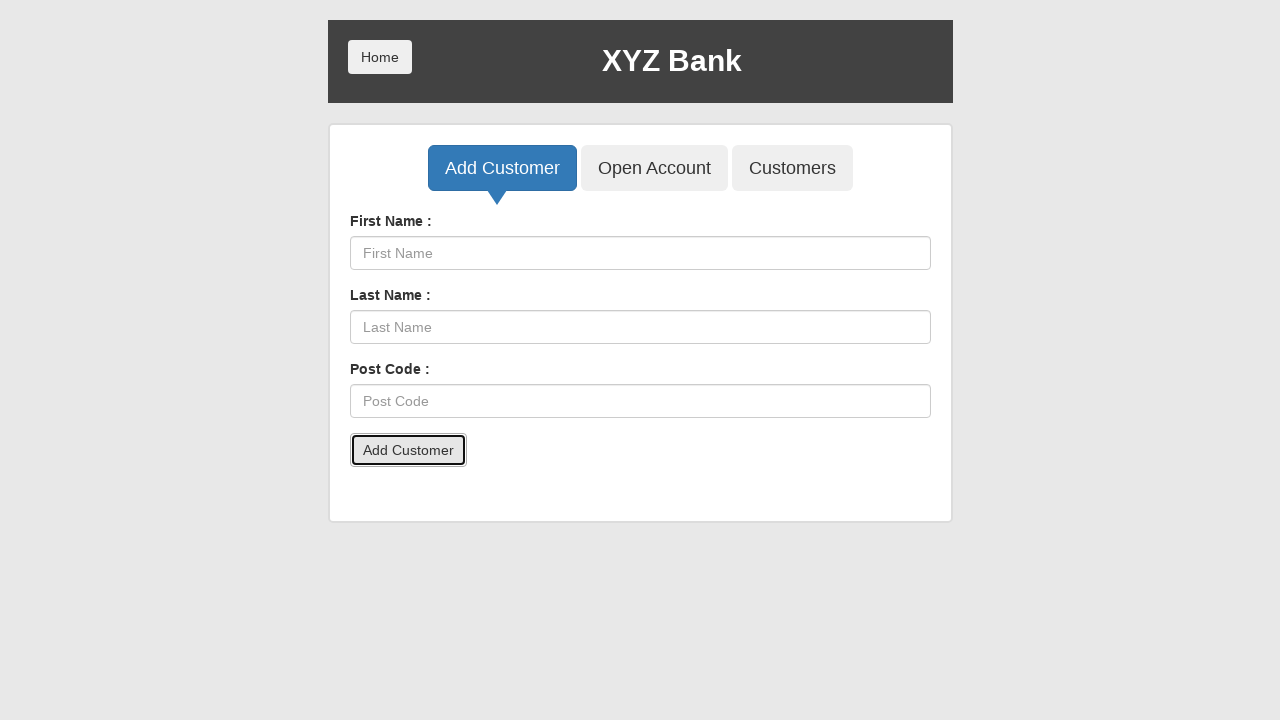

Waited after accepting alert
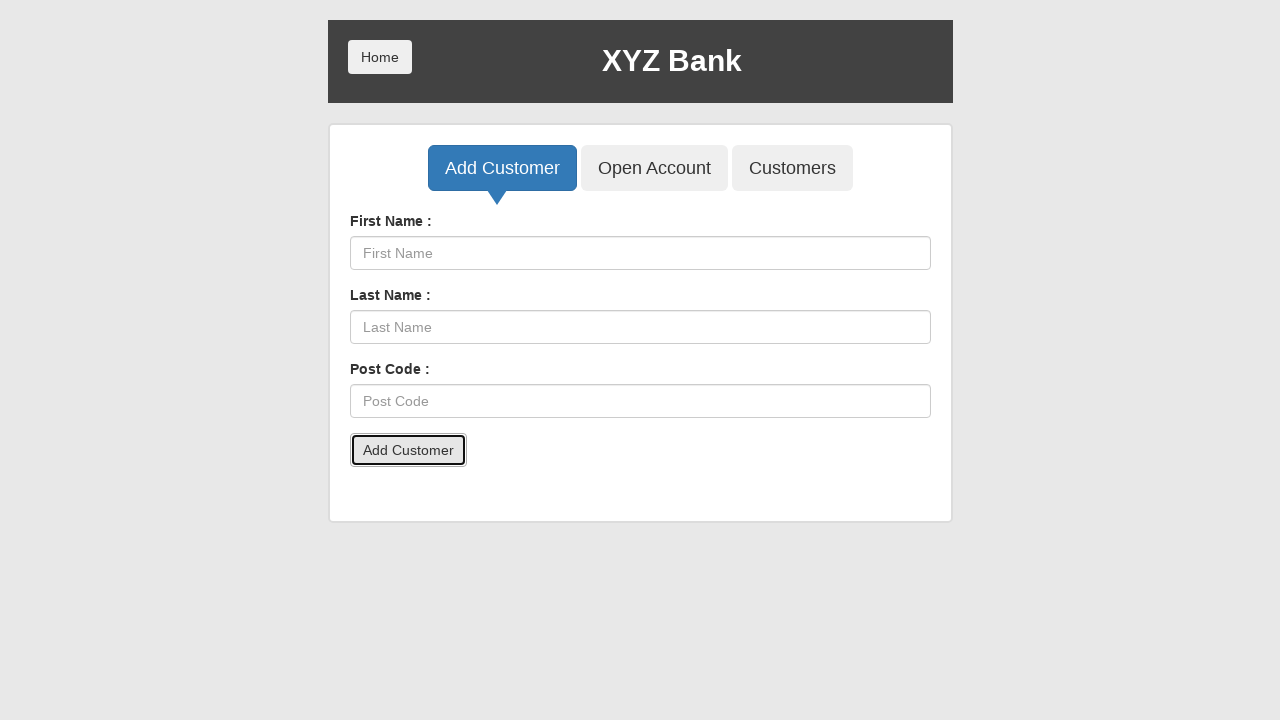

Clicked on Customers tab to view customer list at (792, 168) on body > div > div > div.ng-scope > div > div.center > button:nth-child(3)
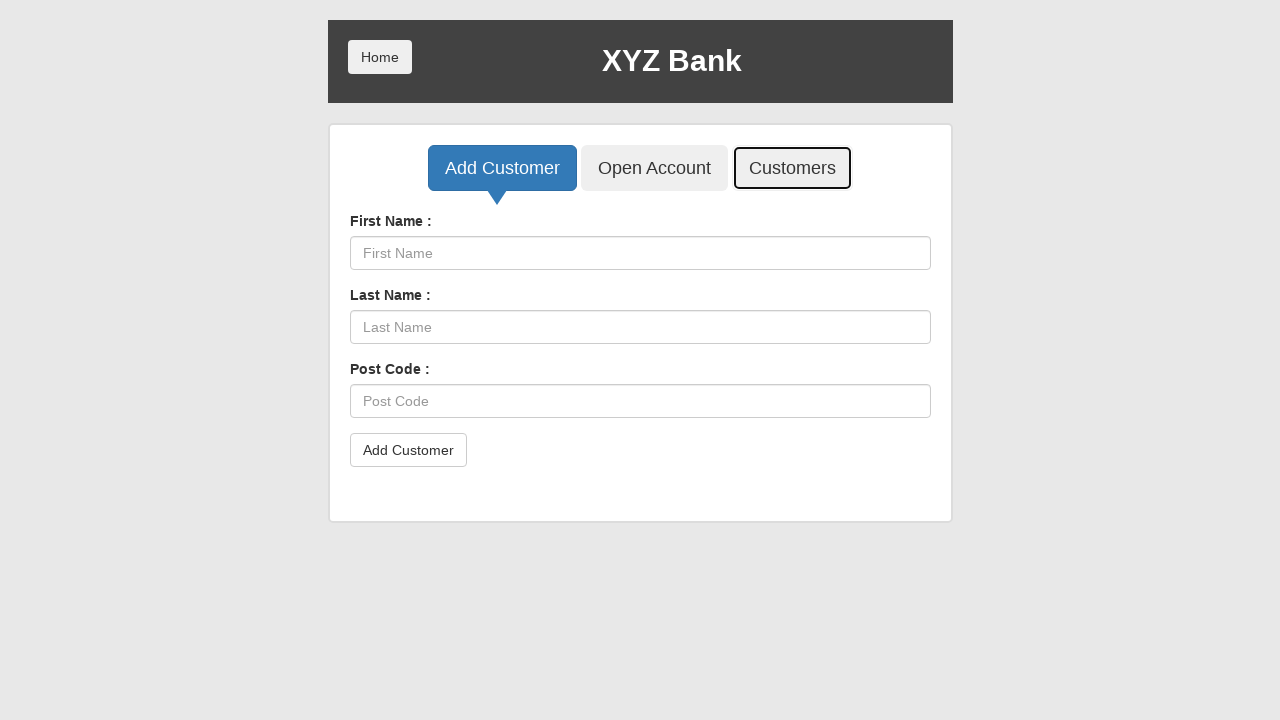

Waited for customer list to load
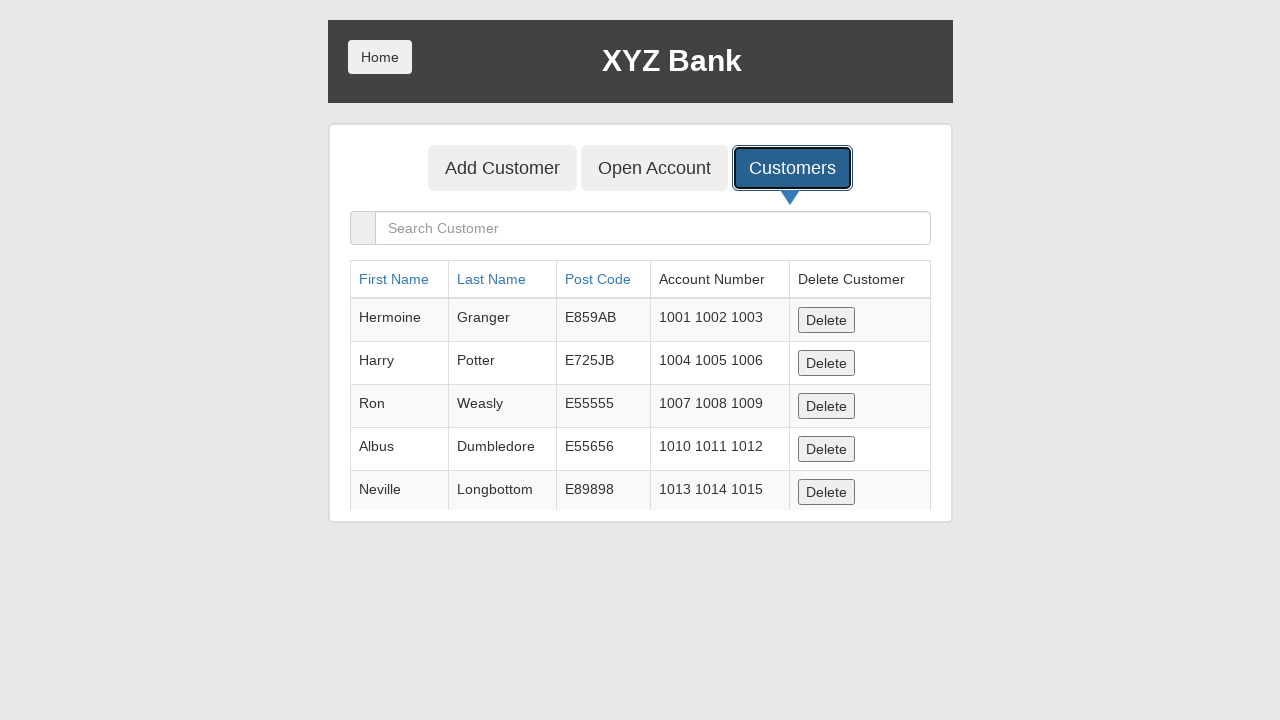

Searched for newly added customer: Amadeo on body > div > div > div.ng-scope > div > div.ng-scope > div > form > div > div > 
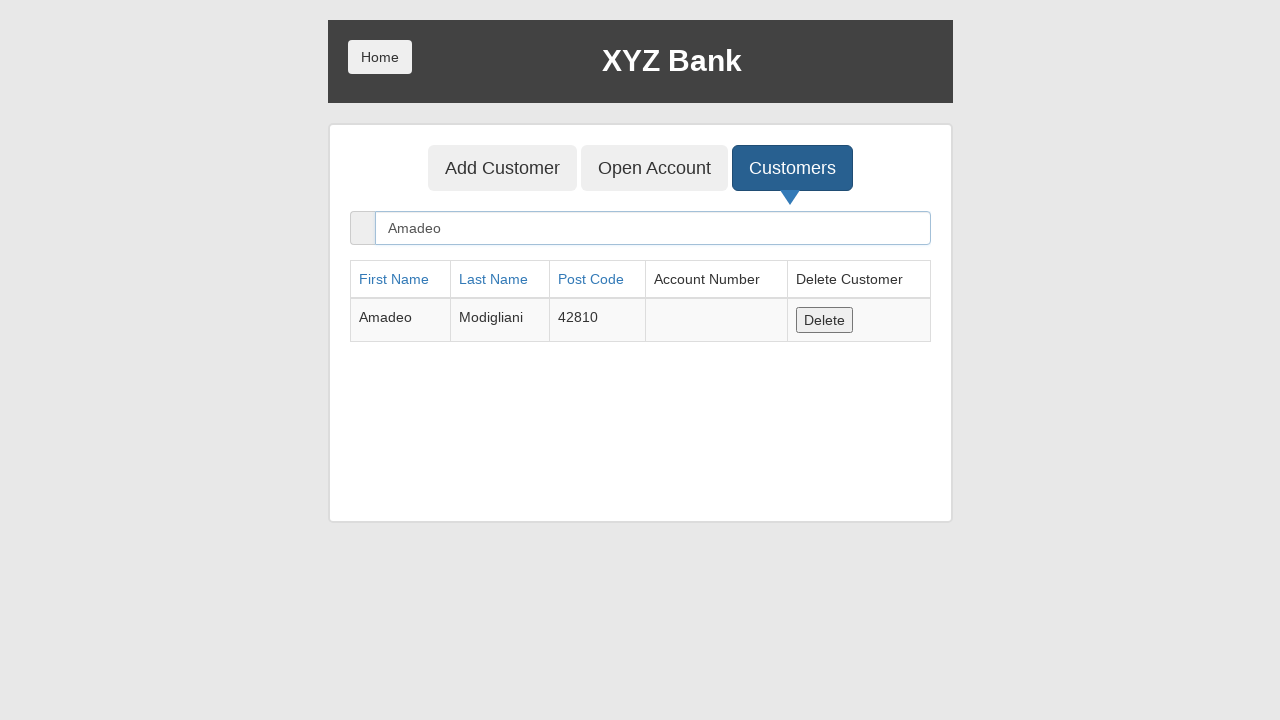

Waited for search results to display
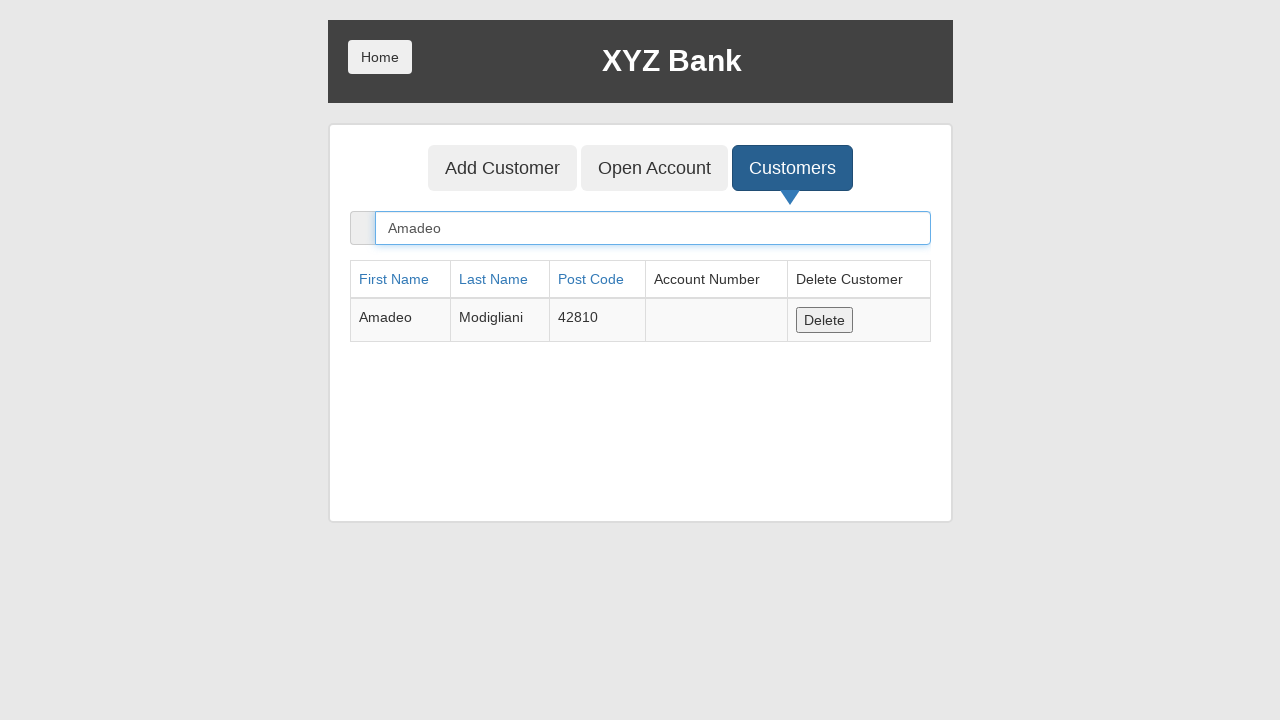

Retrieved customer name from table: Amadeo
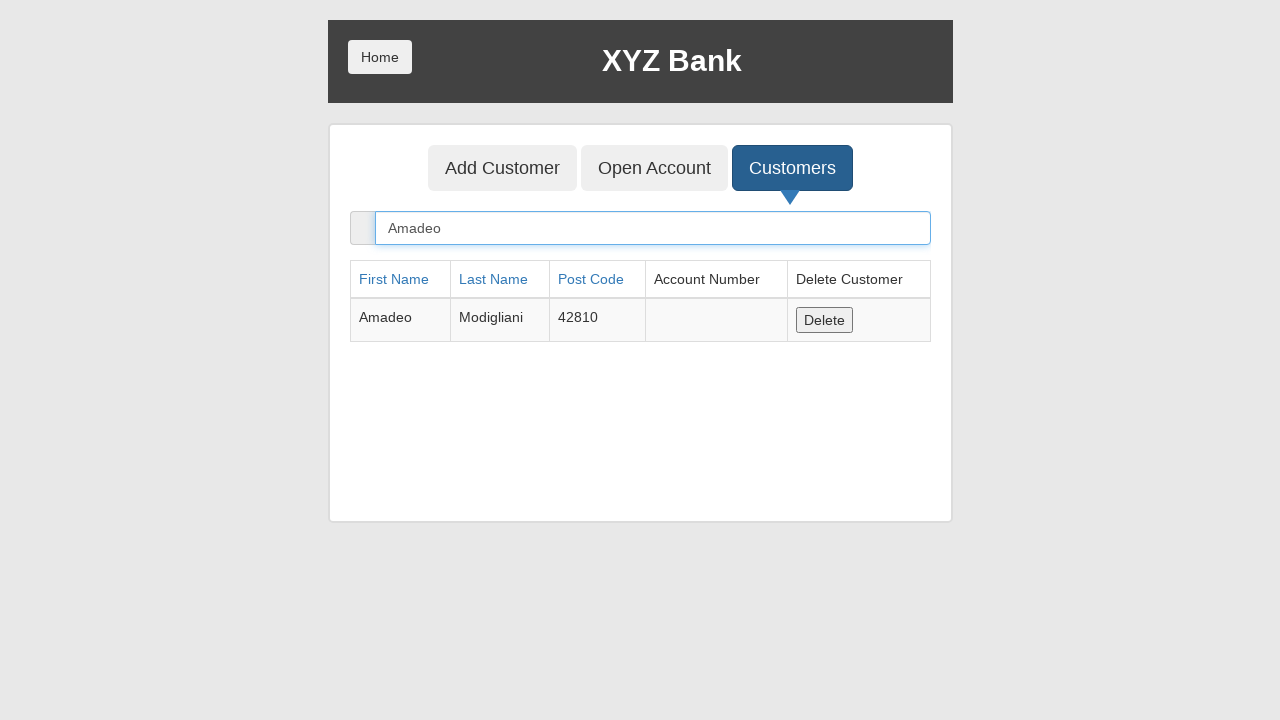

Verified customer 'Amadeo' appears in customer list
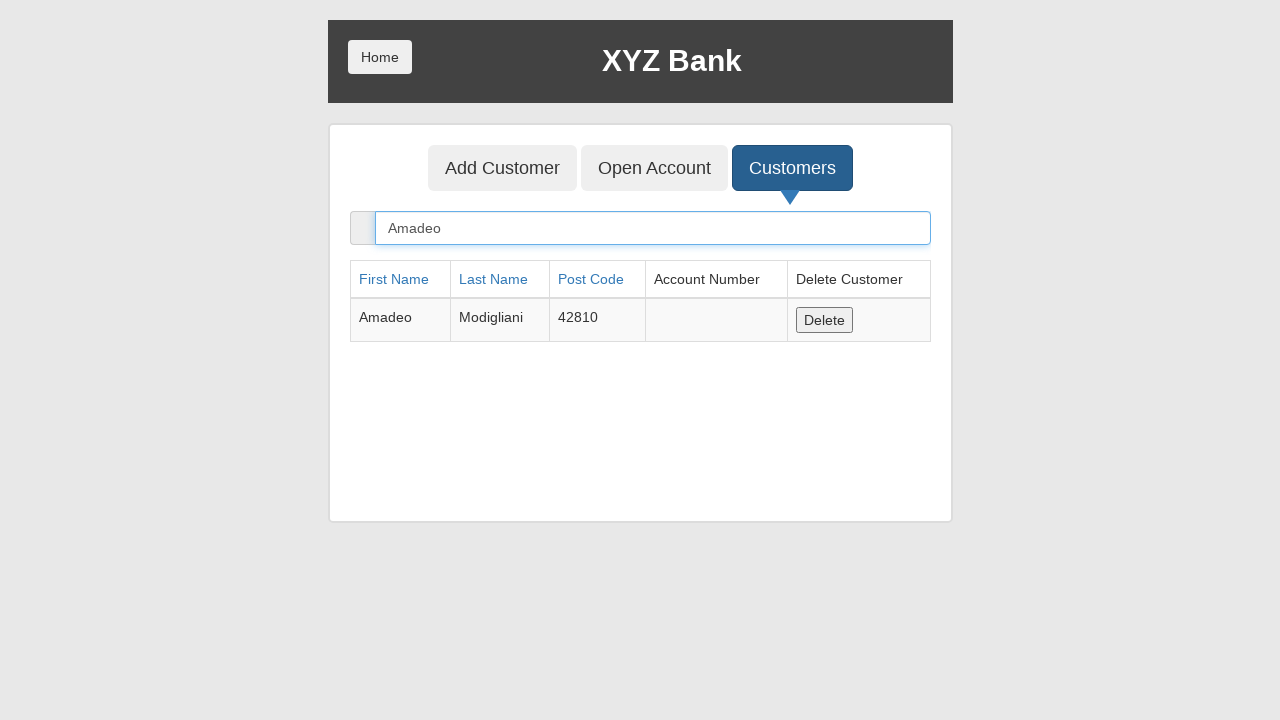

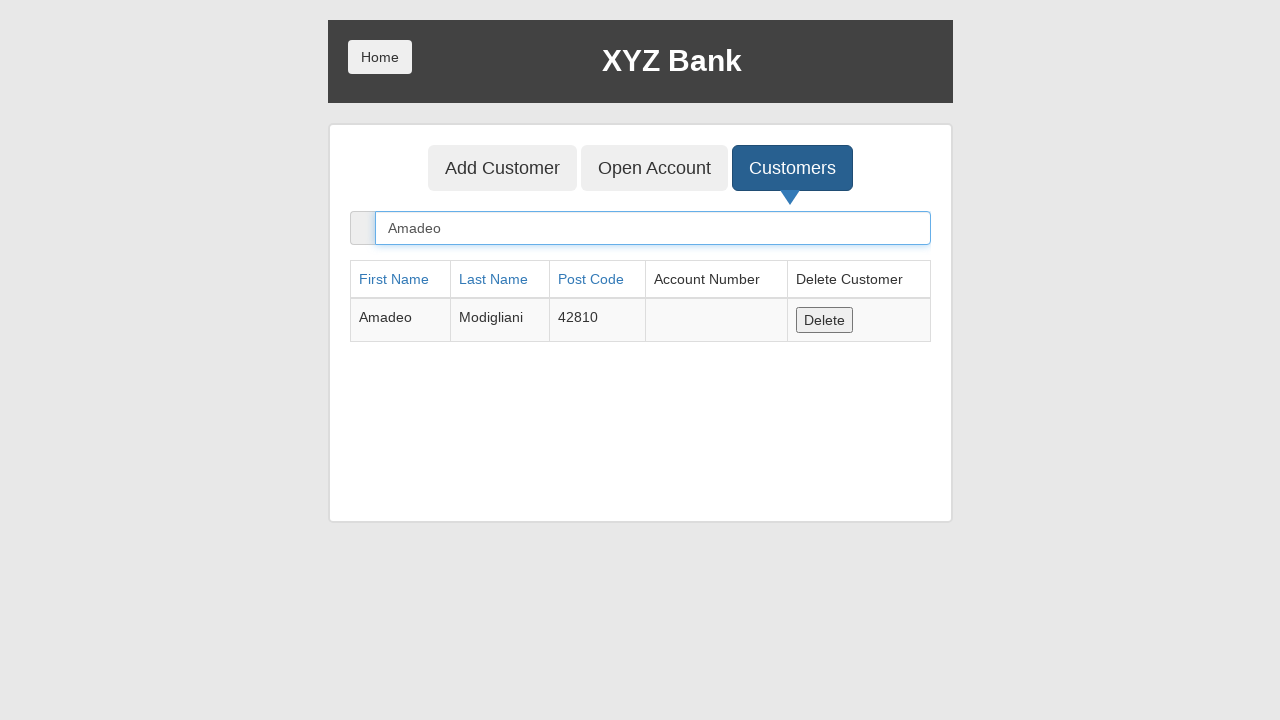